Tests a math quiz page by reading two numbers displayed on the page, calculating their sum, selecting the correct answer from a dropdown menu, and submitting the form.

Starting URL: https://suninjuly.github.io/selects1.html

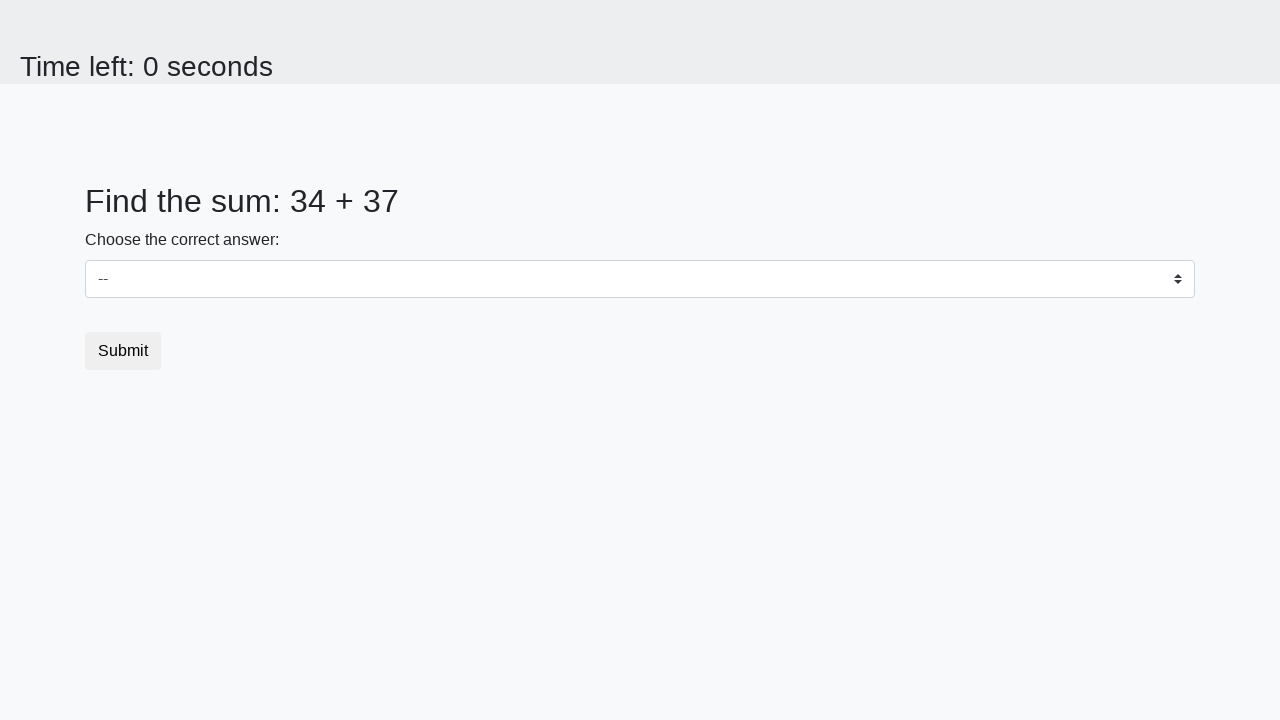

Read first number from page: 34
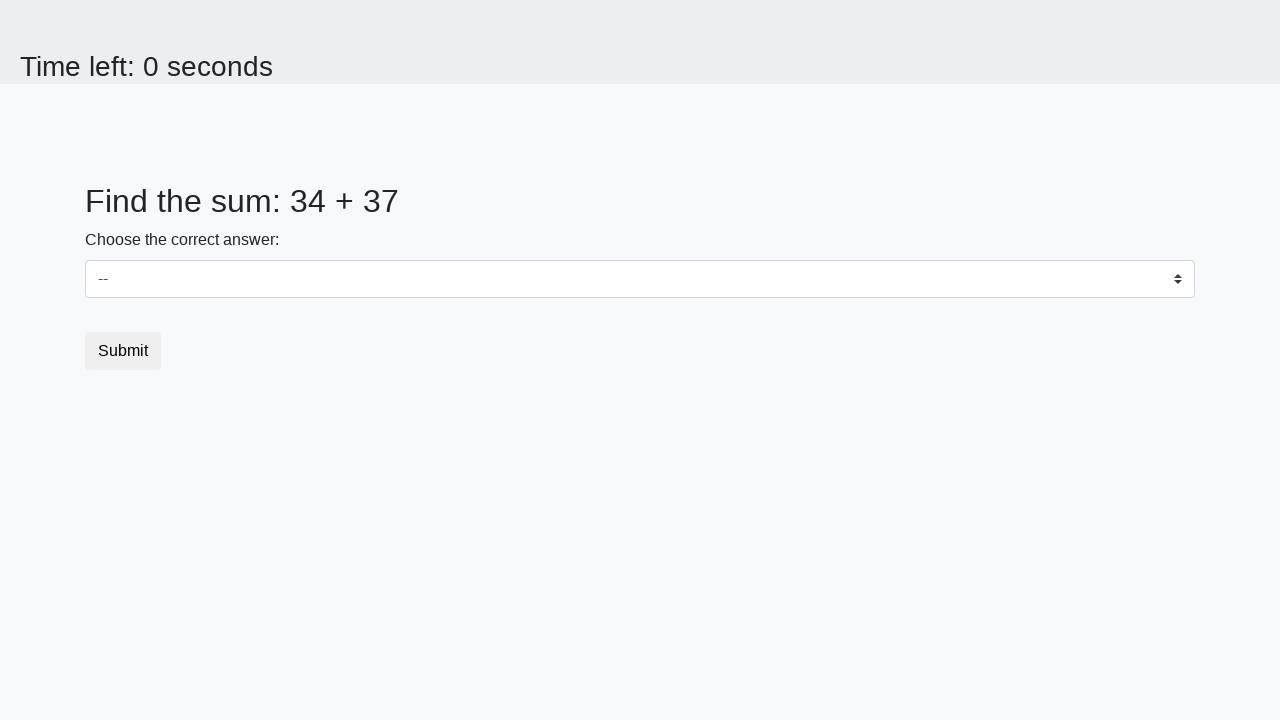

Read second number from page: 37
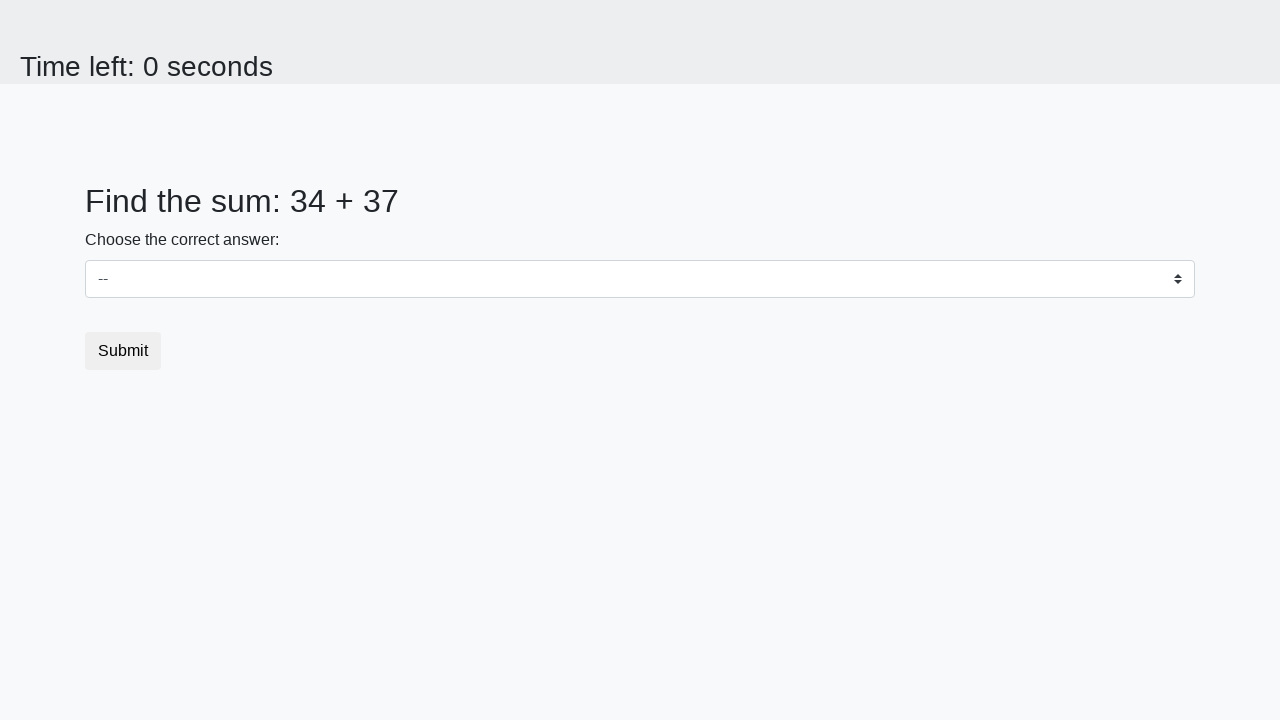

Calculated sum: 34 + 37 = 71
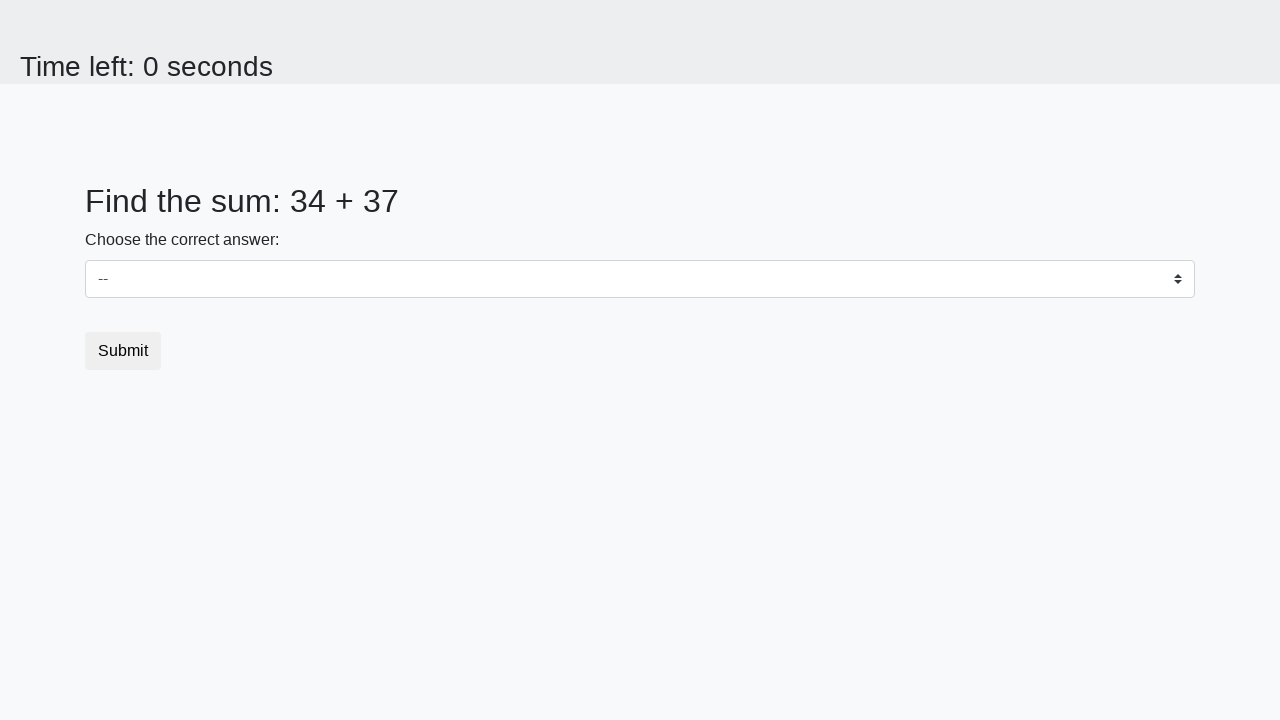

Selected answer '71' from dropdown menu on select
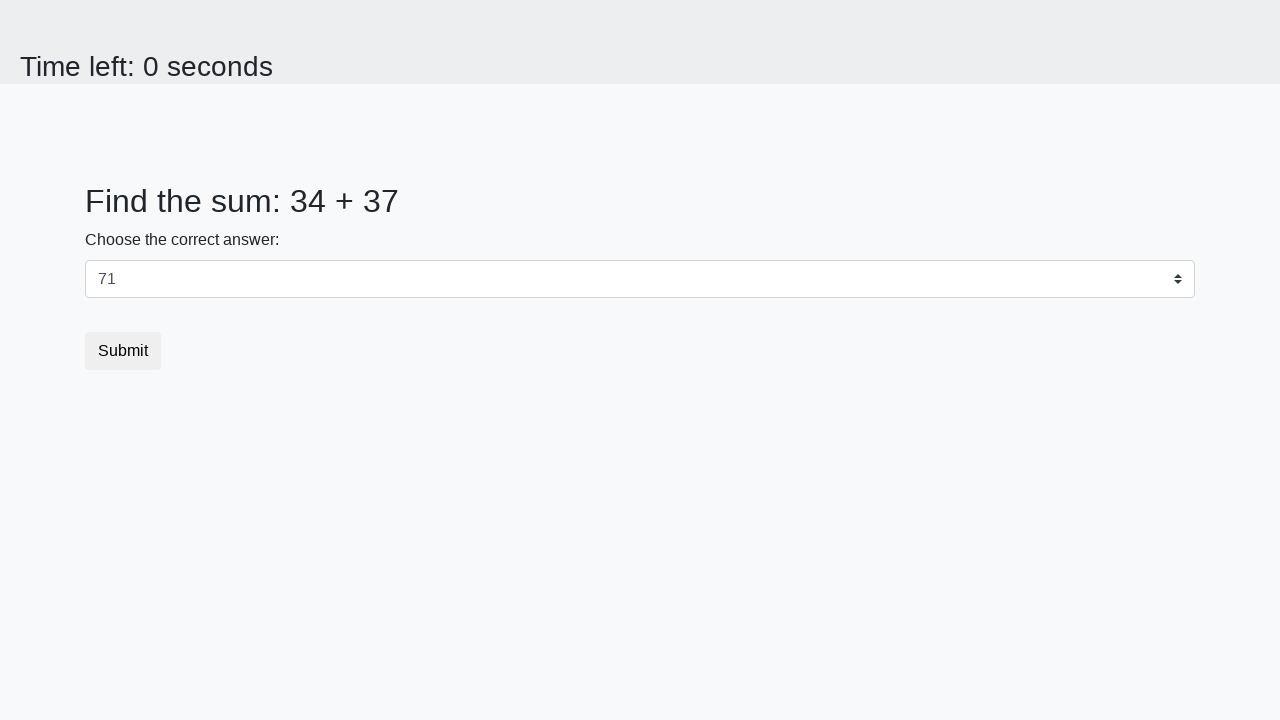

Clicked submit button to submit the form at (123, 351) on form button
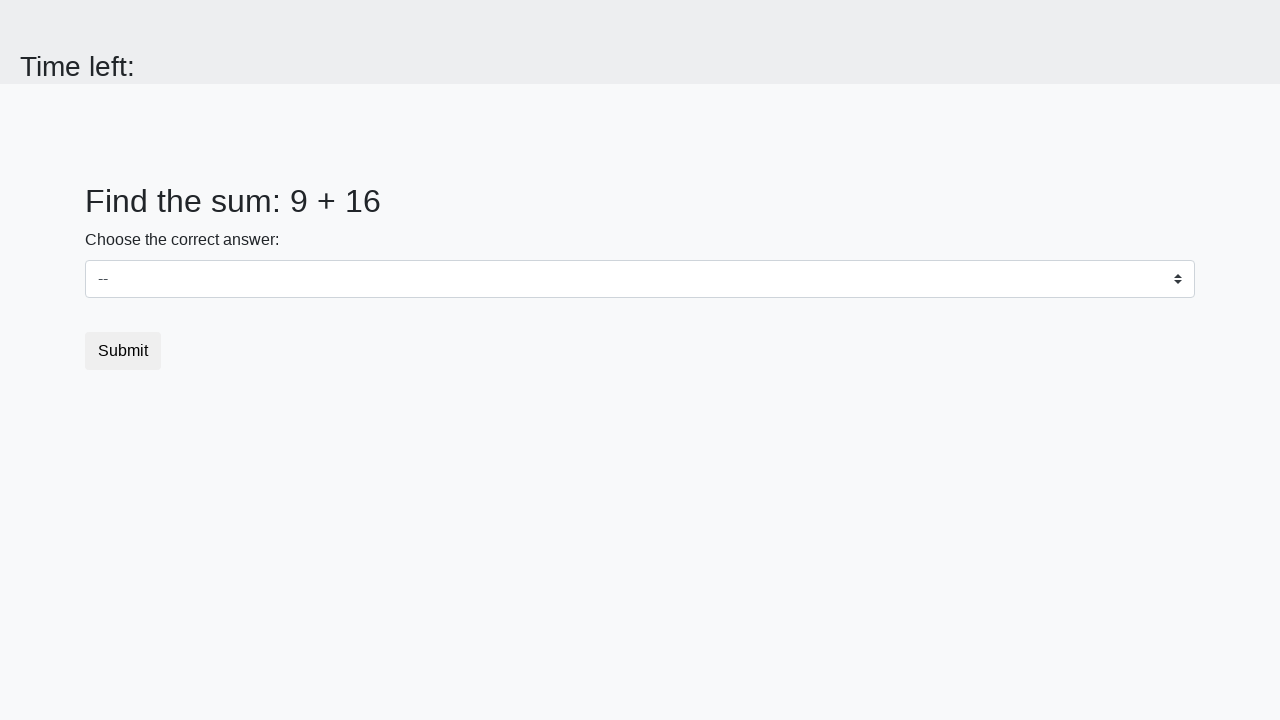

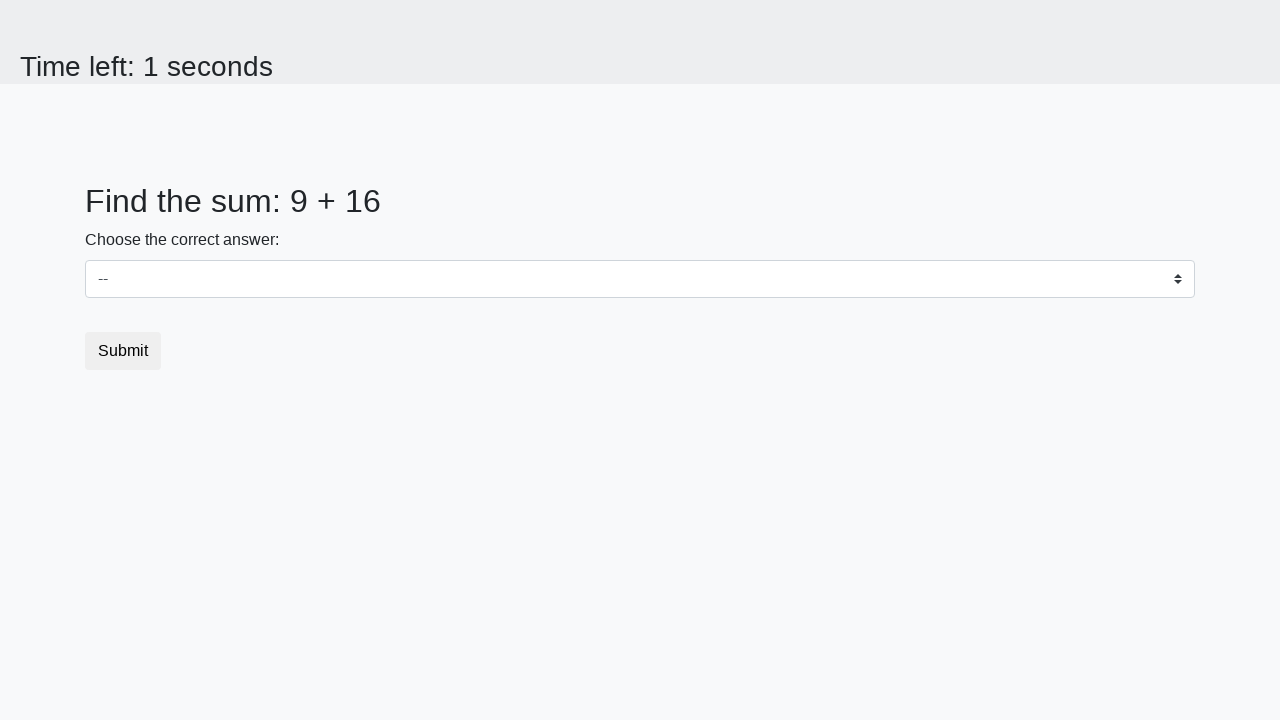